Tests marking all todo items as completed using the toggle all checkbox

Starting URL: https://demo.playwright.dev/todomvc

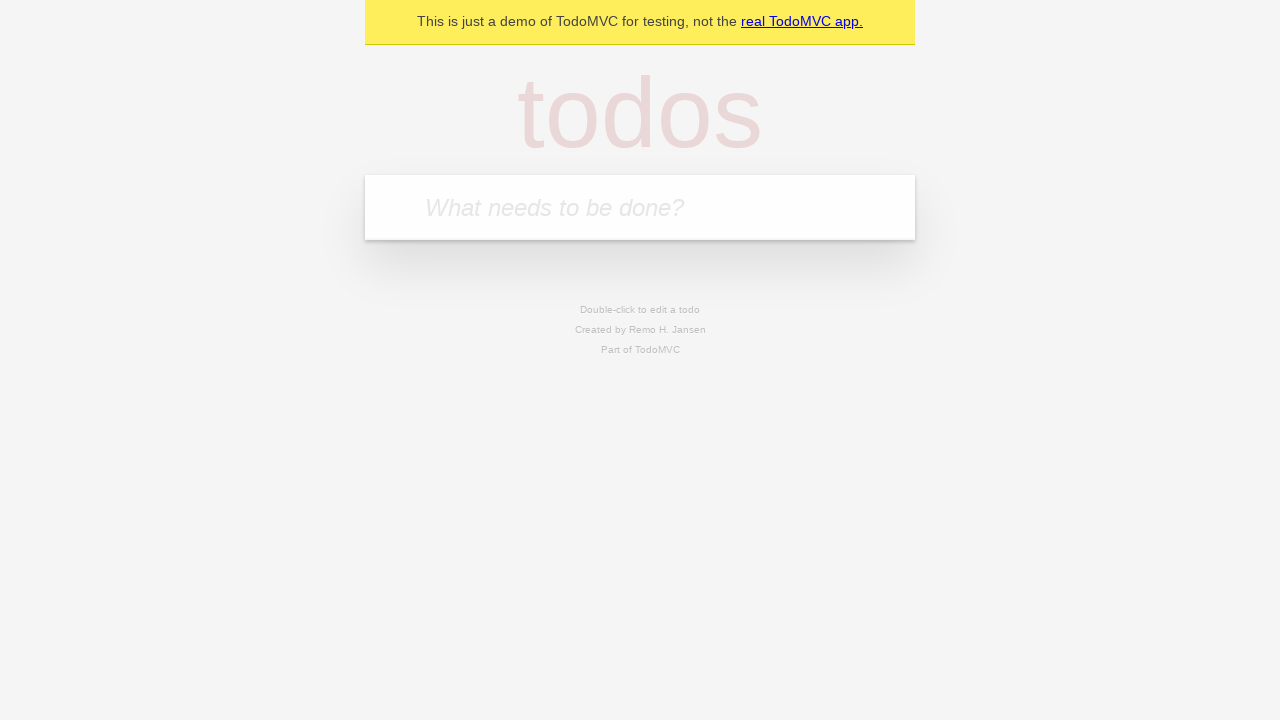

Located the 'What needs to be done?' input field
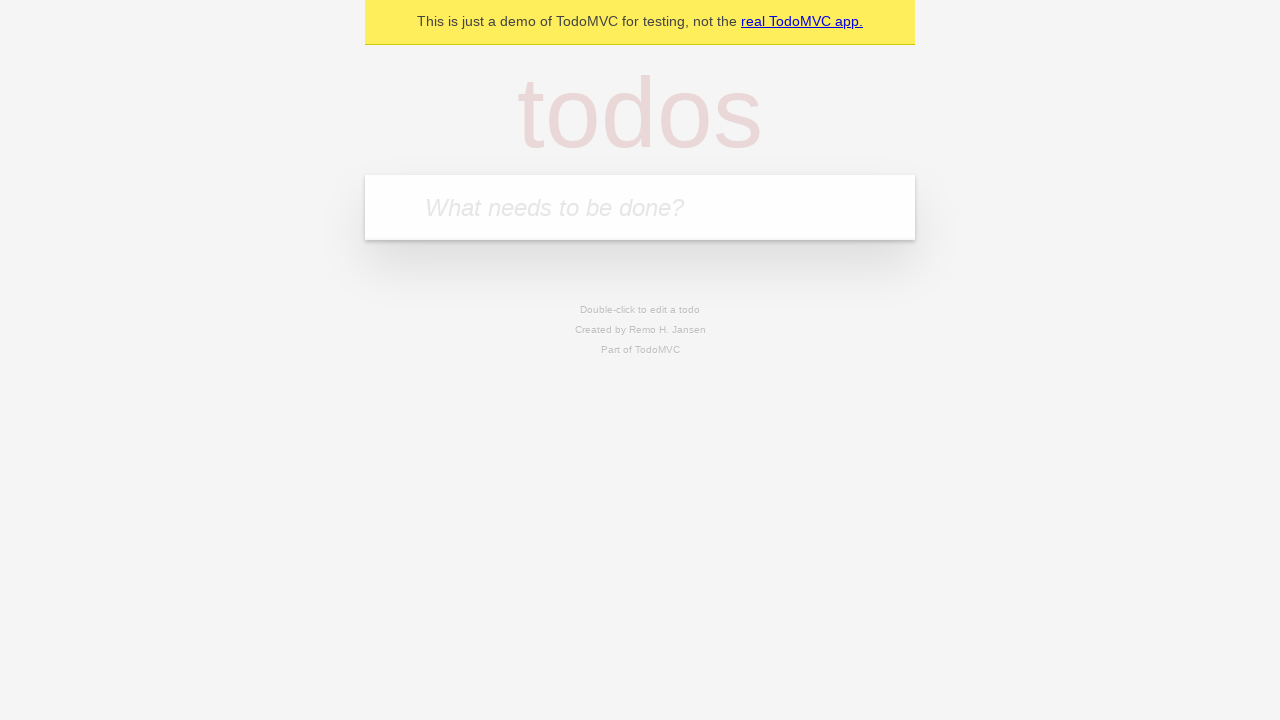

Filled first todo item 'buy some cheese' on internal:attr=[placeholder="What needs to be done?"i]
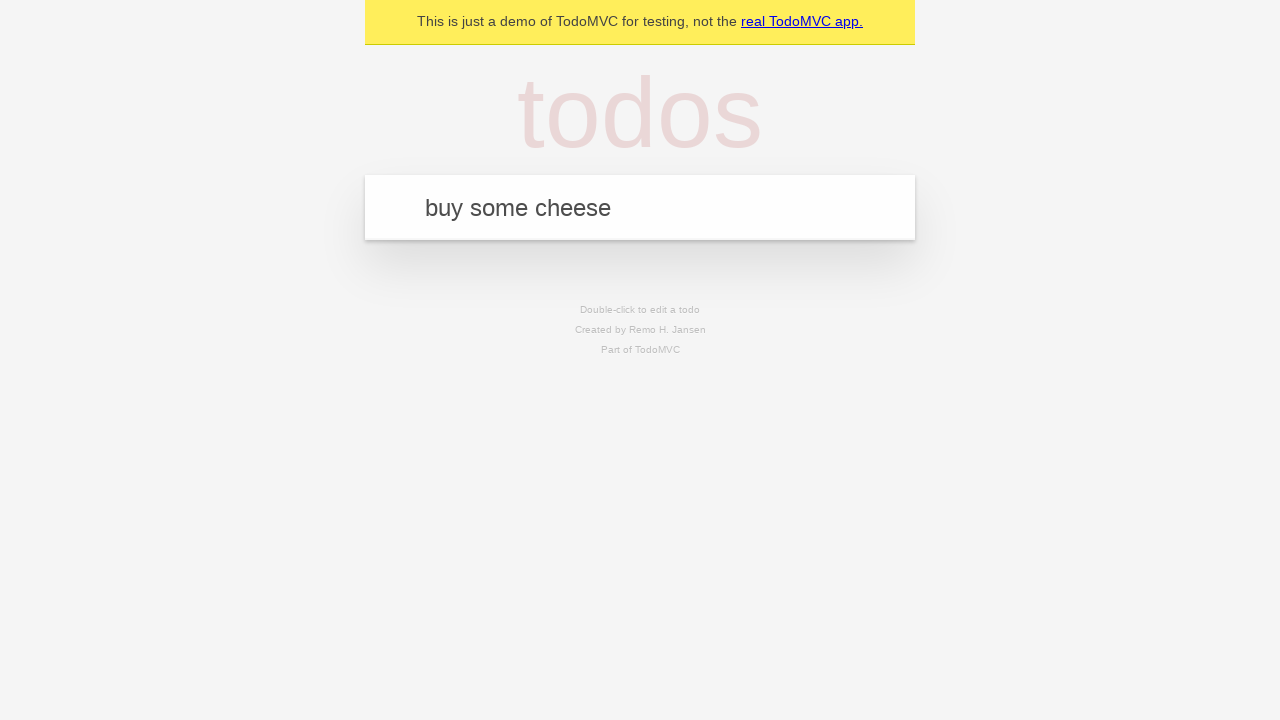

Pressed Enter to create first todo item on internal:attr=[placeholder="What needs to be done?"i]
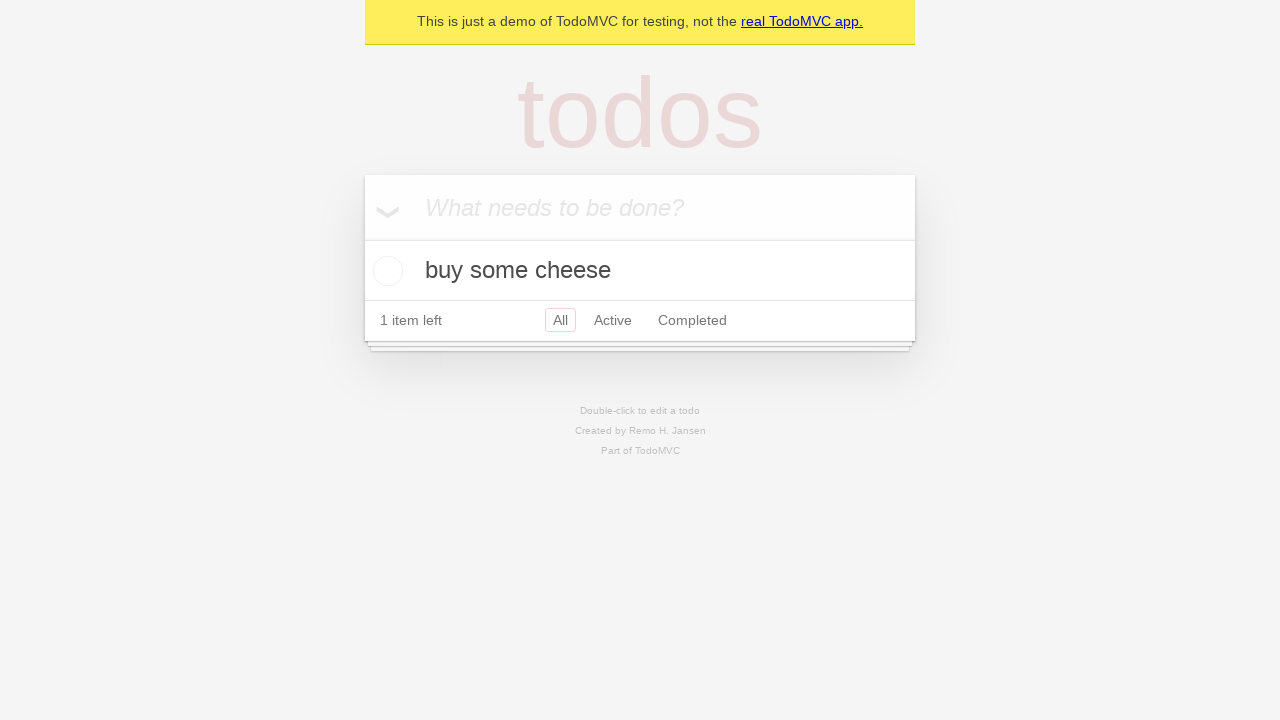

Filled second todo item 'feed the cat' on internal:attr=[placeholder="What needs to be done?"i]
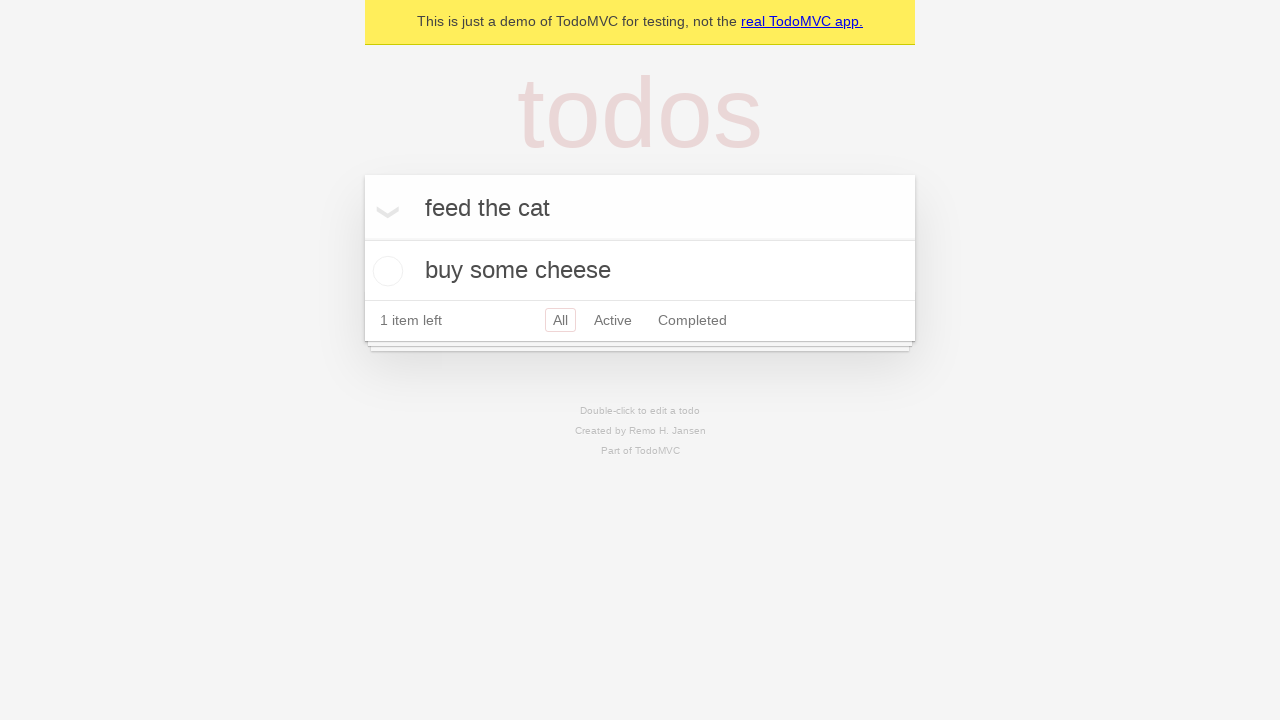

Pressed Enter to create second todo item on internal:attr=[placeholder="What needs to be done?"i]
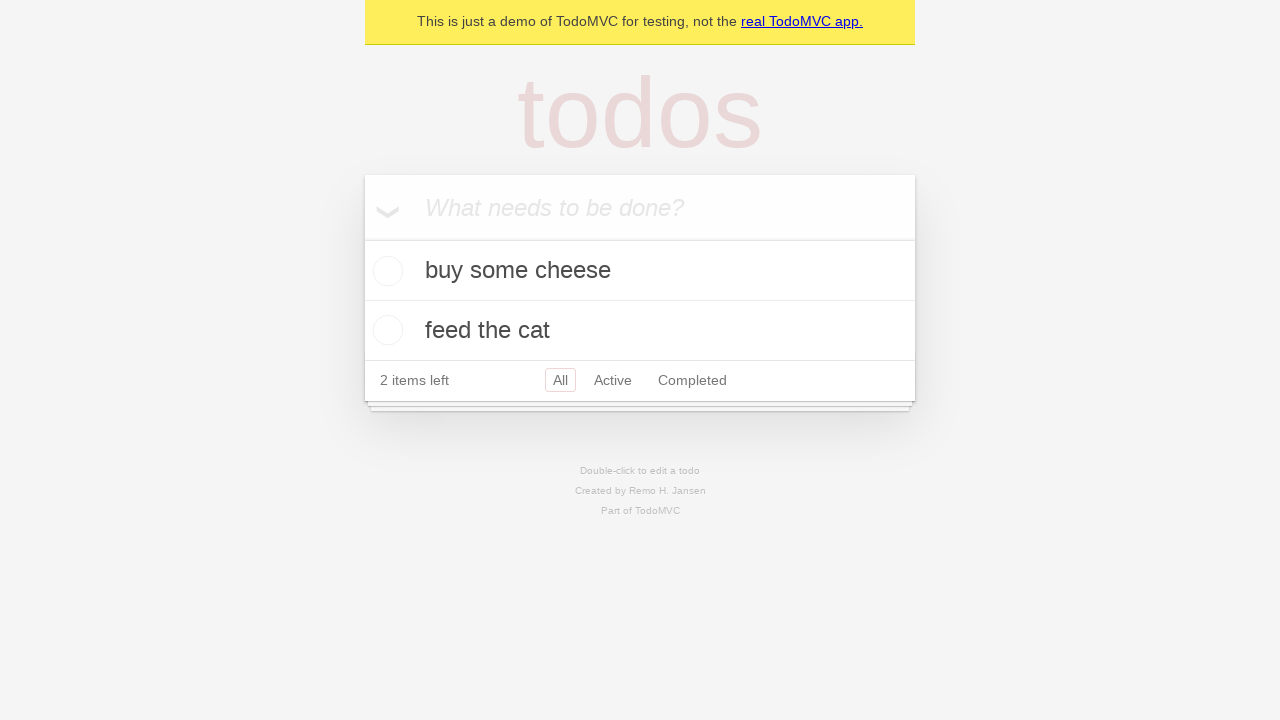

Filled third todo item 'book a doctors appointment' on internal:attr=[placeholder="What needs to be done?"i]
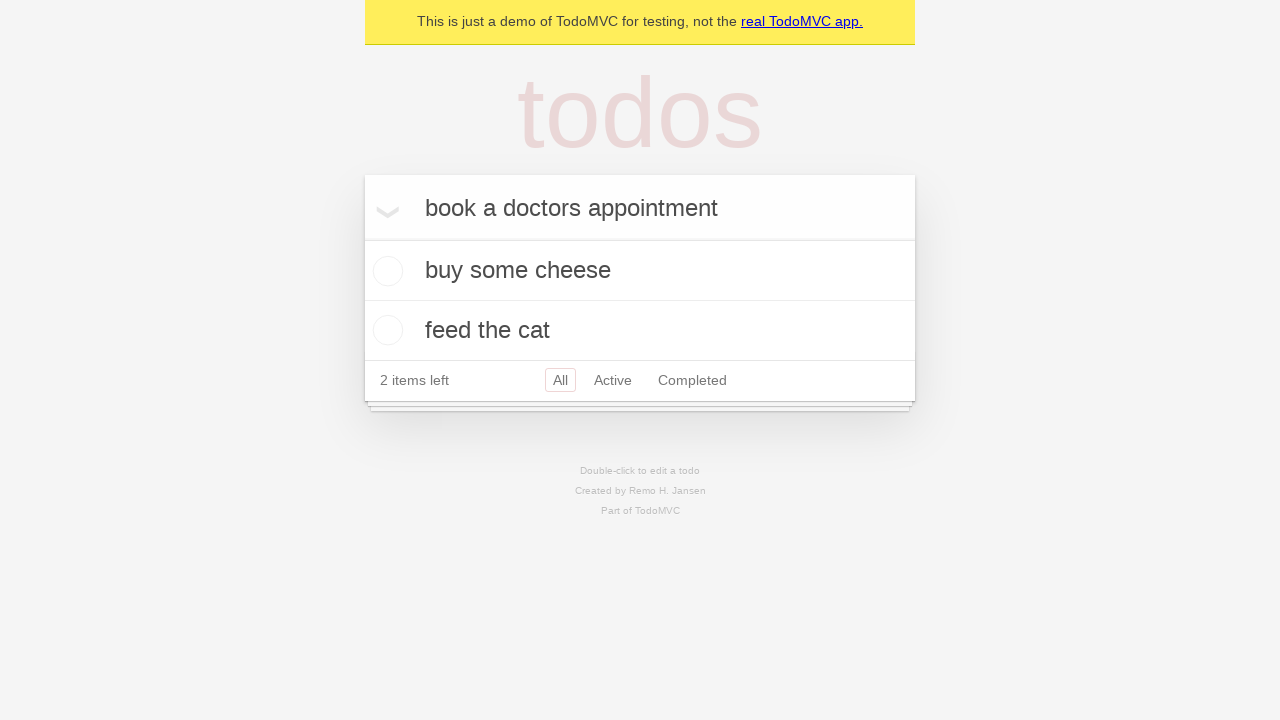

Pressed Enter to create third todo item on internal:attr=[placeholder="What needs to be done?"i]
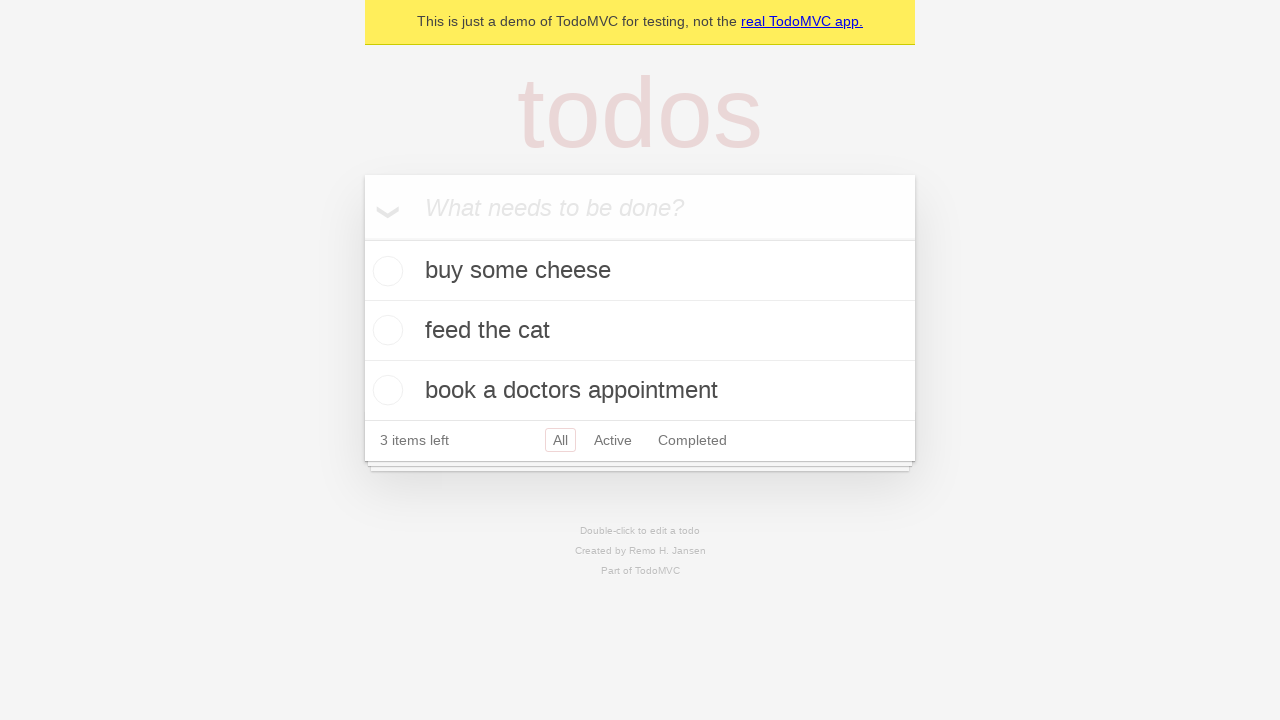

Clicked 'Mark all as complete' checkbox to mark all items as completed at (362, 238) on internal:label="Mark all as complete"i
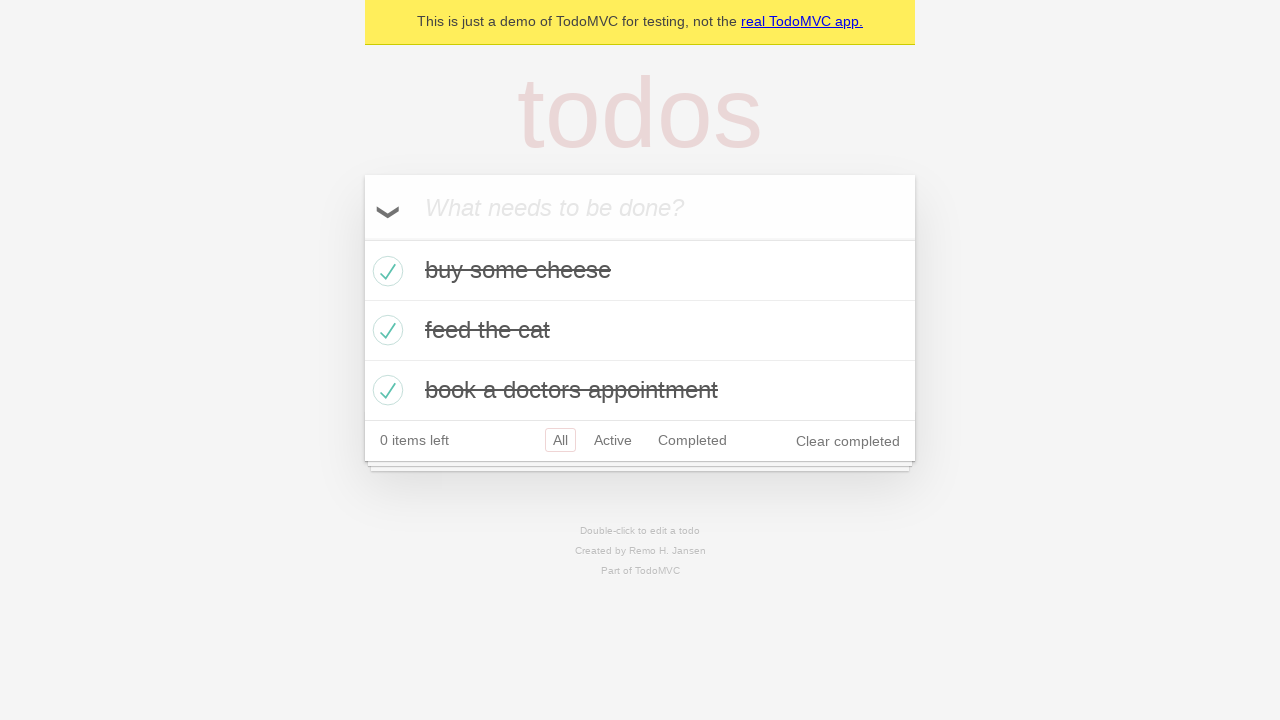

Verified that all todo items are now marked as completed
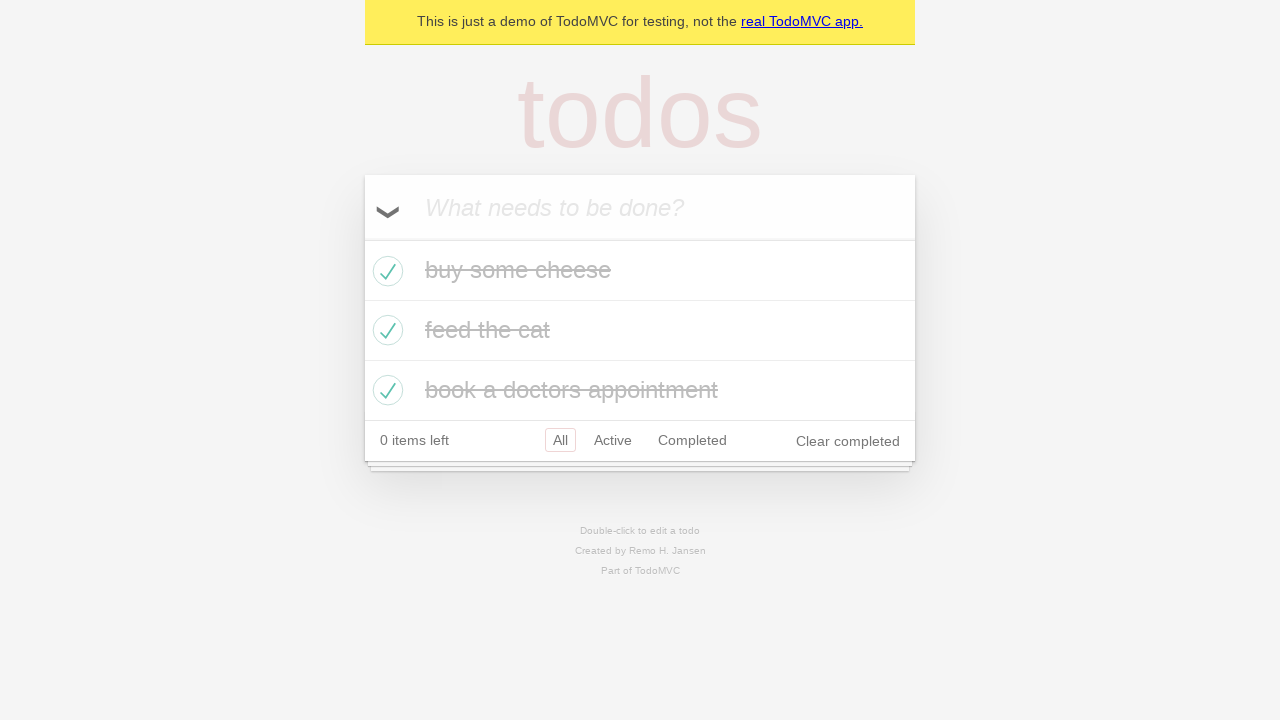

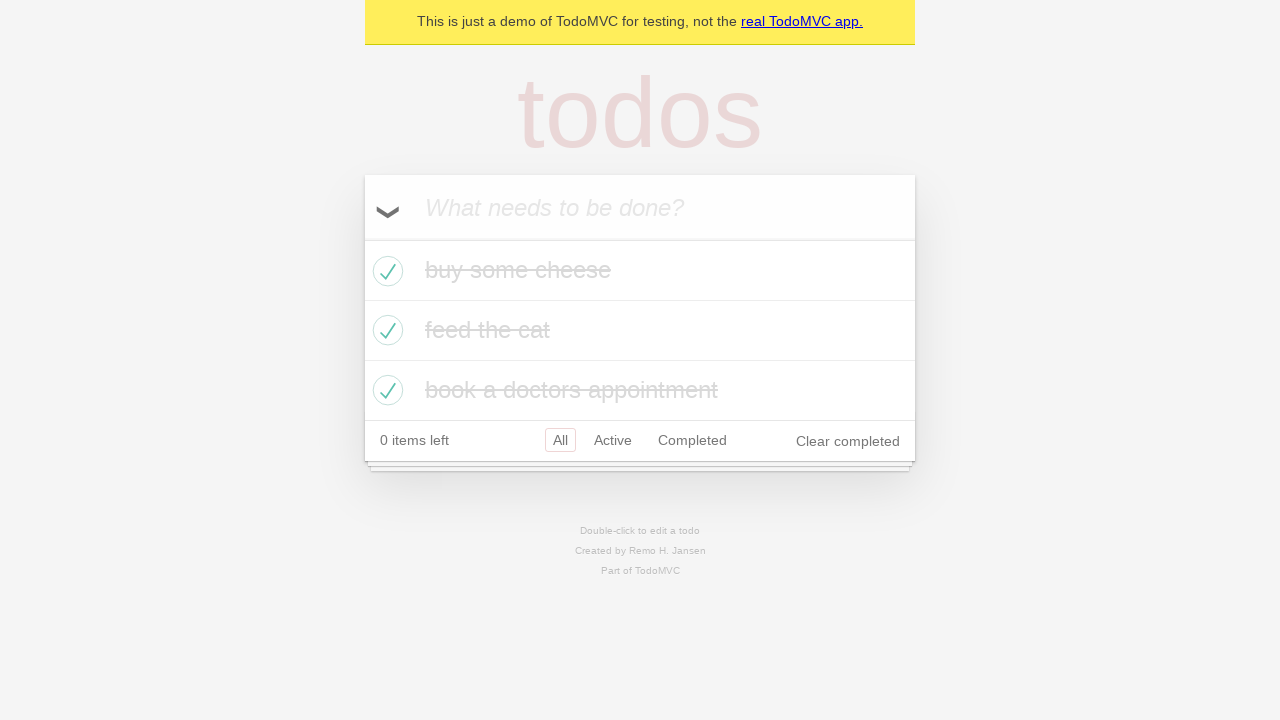